Tests that when one option is selected in the dropdown, the other option becomes deselected.

Starting URL: https://the-internet.herokuapp.com/dropdown

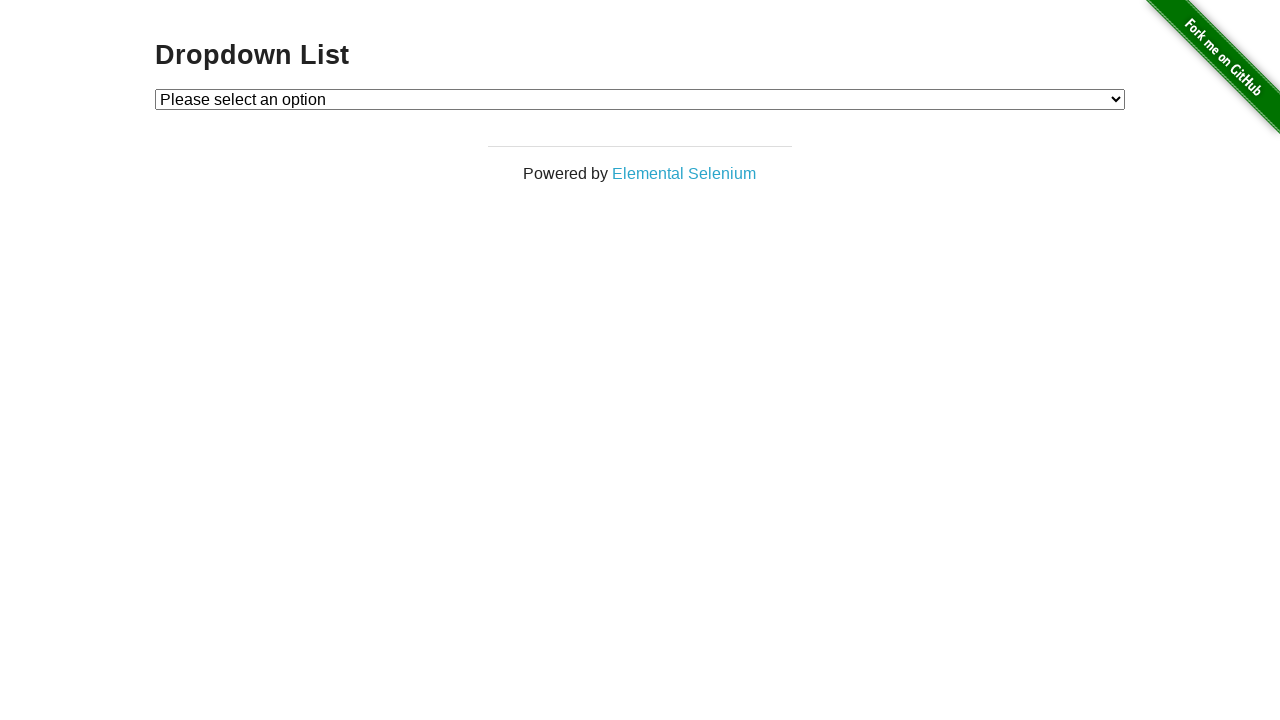

Waited for dropdown element to be available
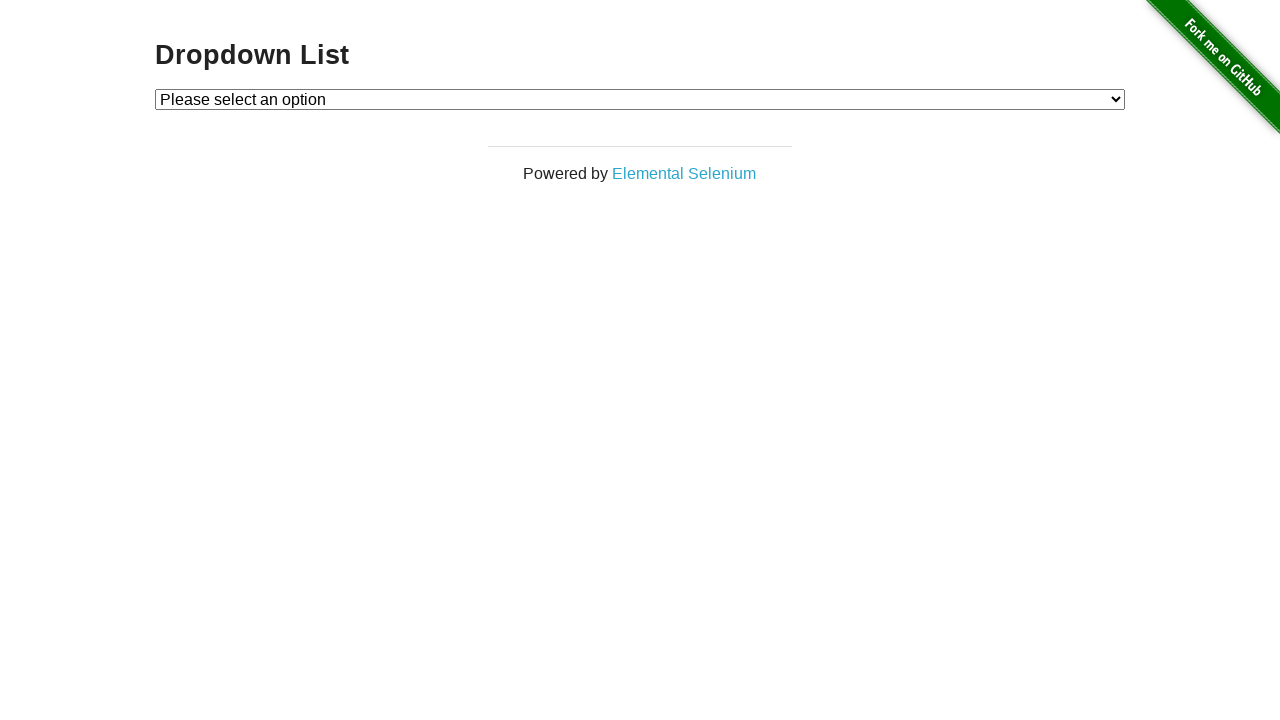

Selected Option 1 from dropdown on #dropdown
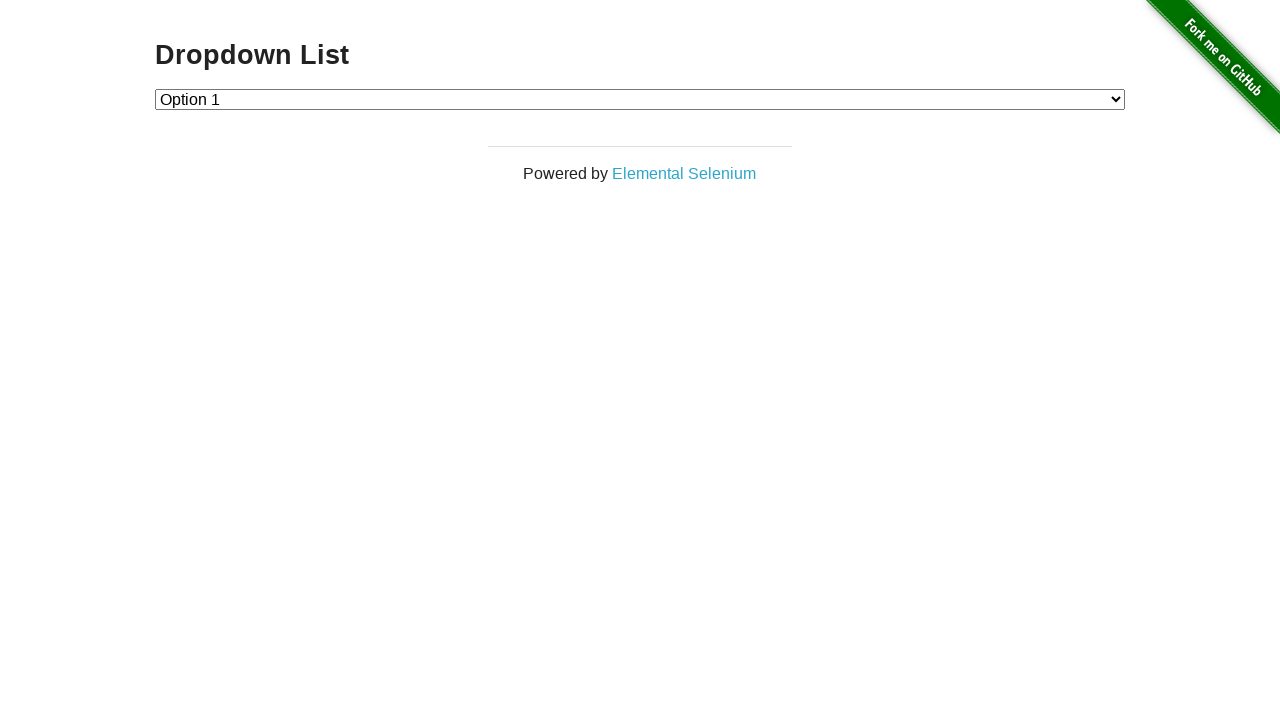

Verified that Option 2 is not selected (dropdown value is '1', not '2')
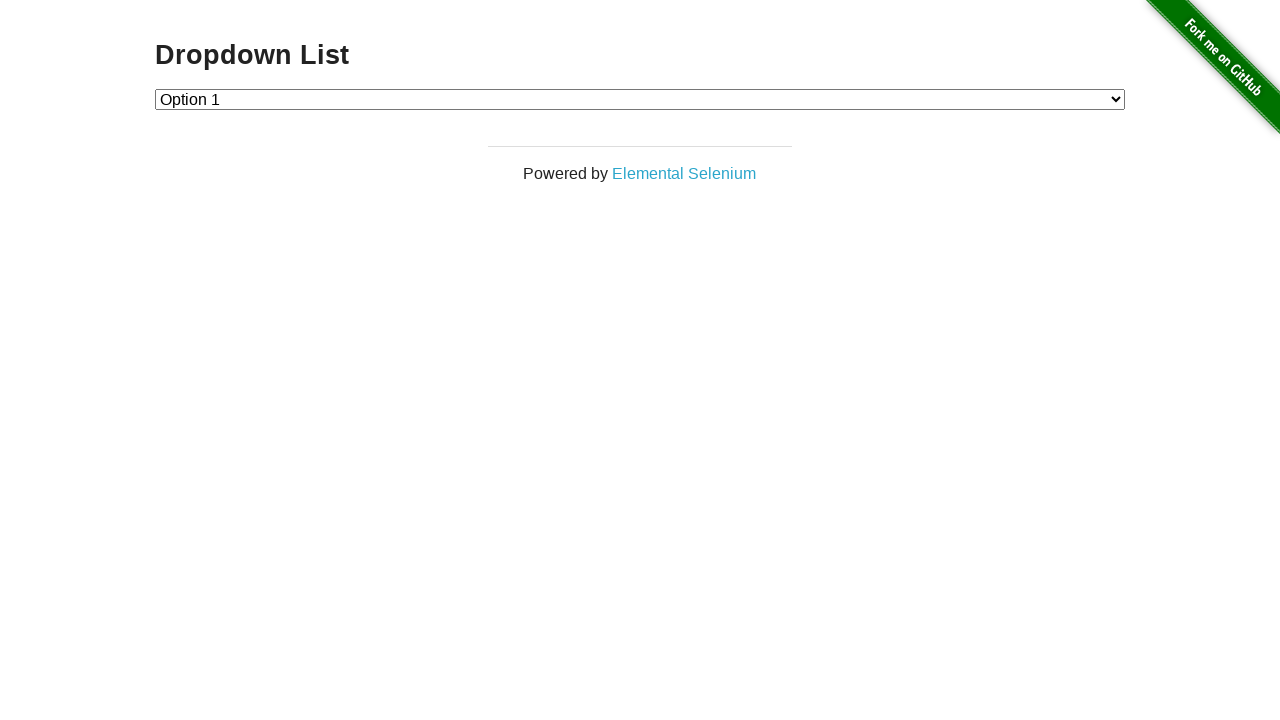

Selected Option 2 from dropdown on #dropdown
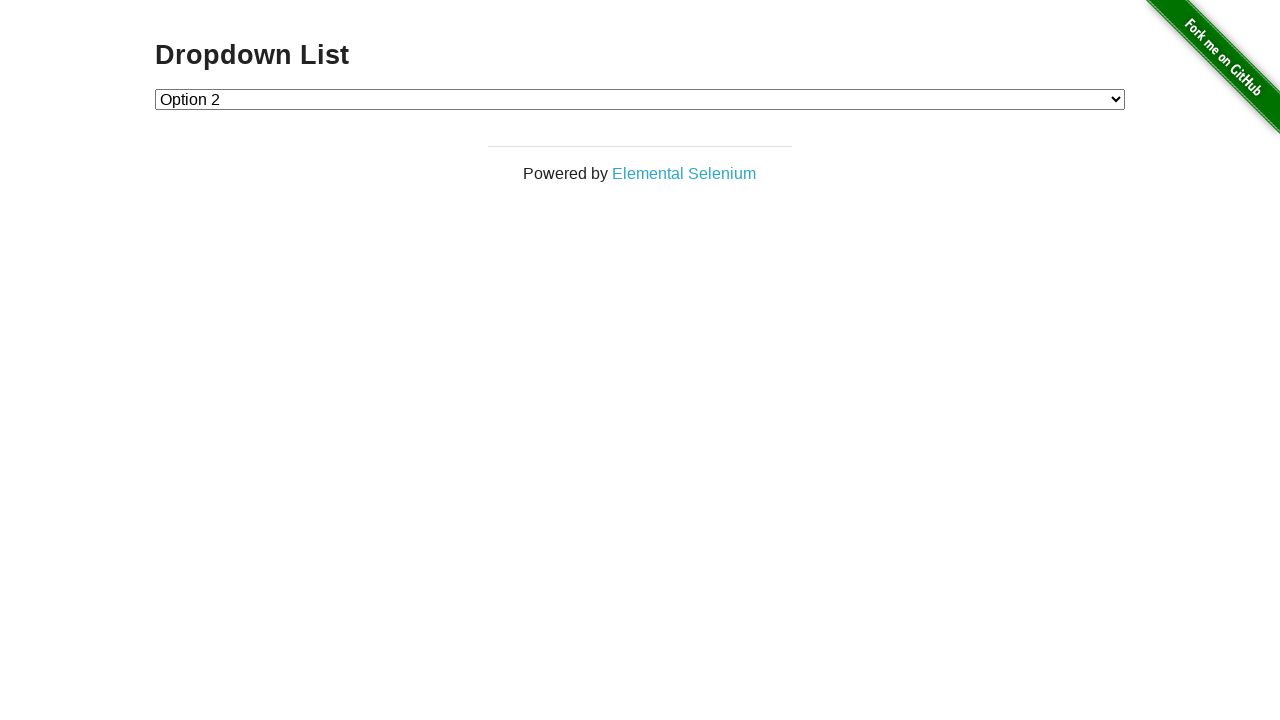

Verified that Option 1 is not selected (dropdown value is '2', not '1')
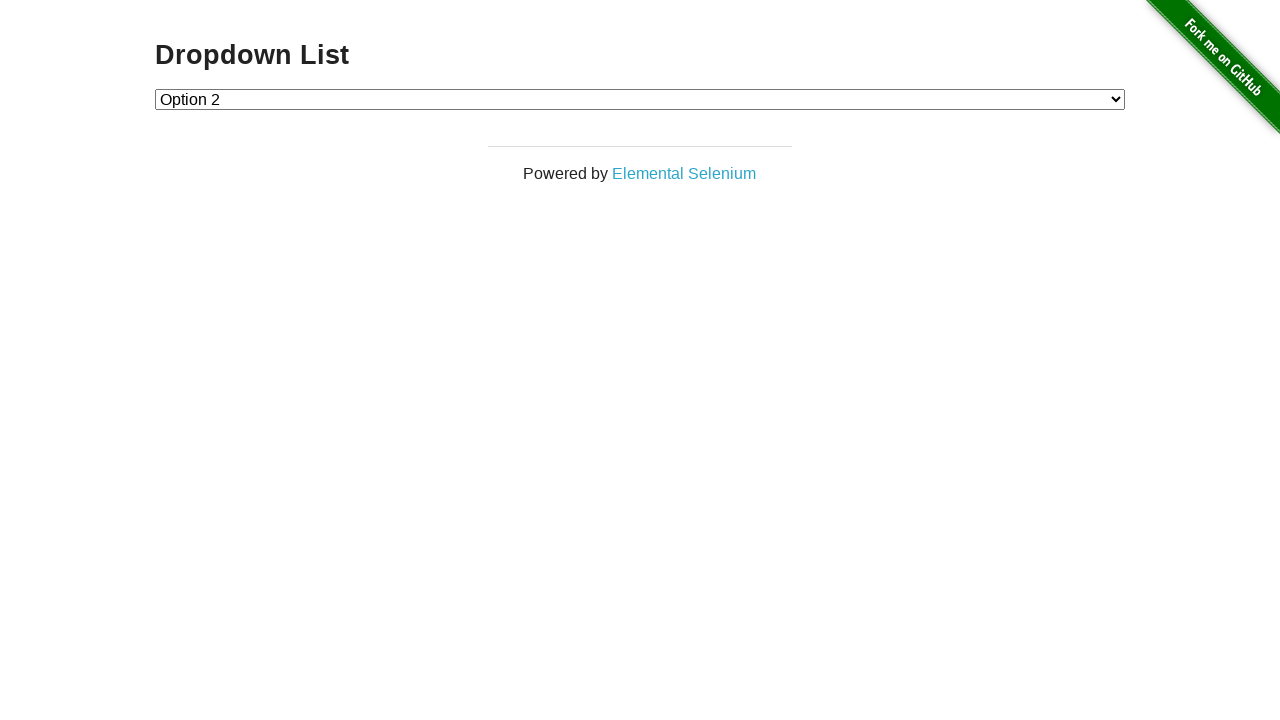

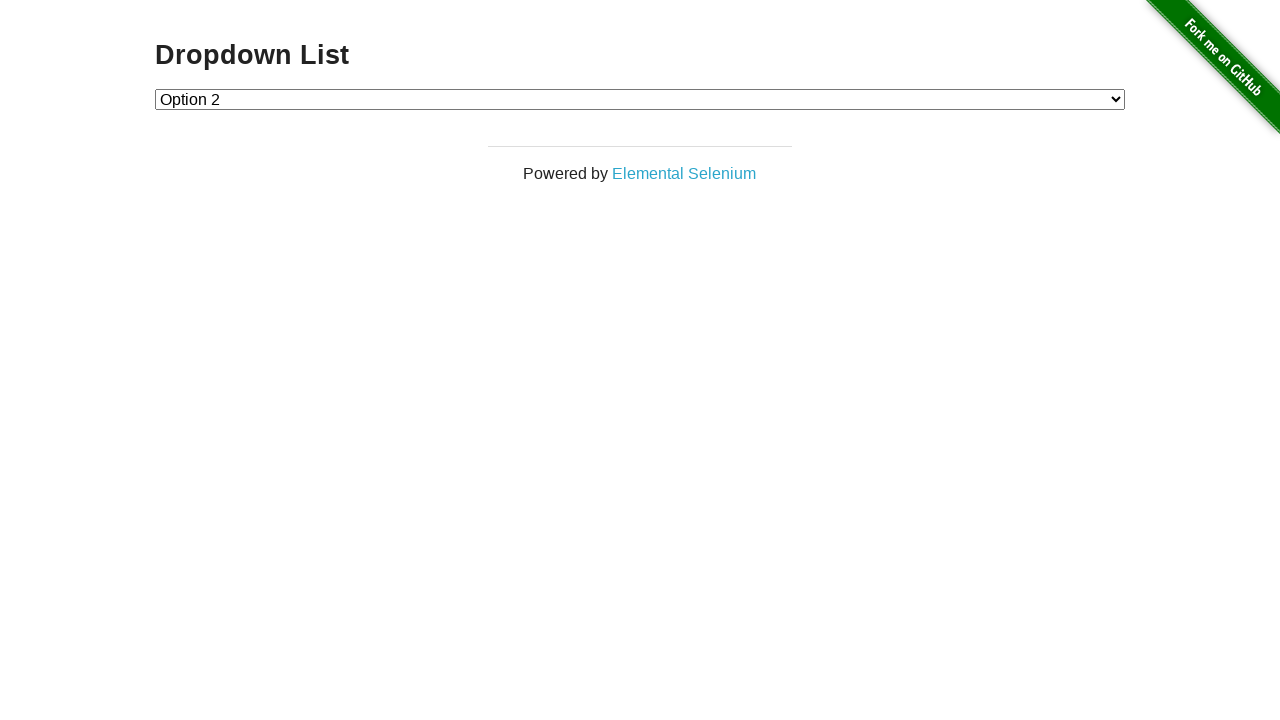